Navigates to UCSC Nutrition website, verifies dining hall locations are displayed, then visits one dining hall page and verifies menu content loads successfully.

Starting URL: https://nutrition.sa.ucsc.edu/

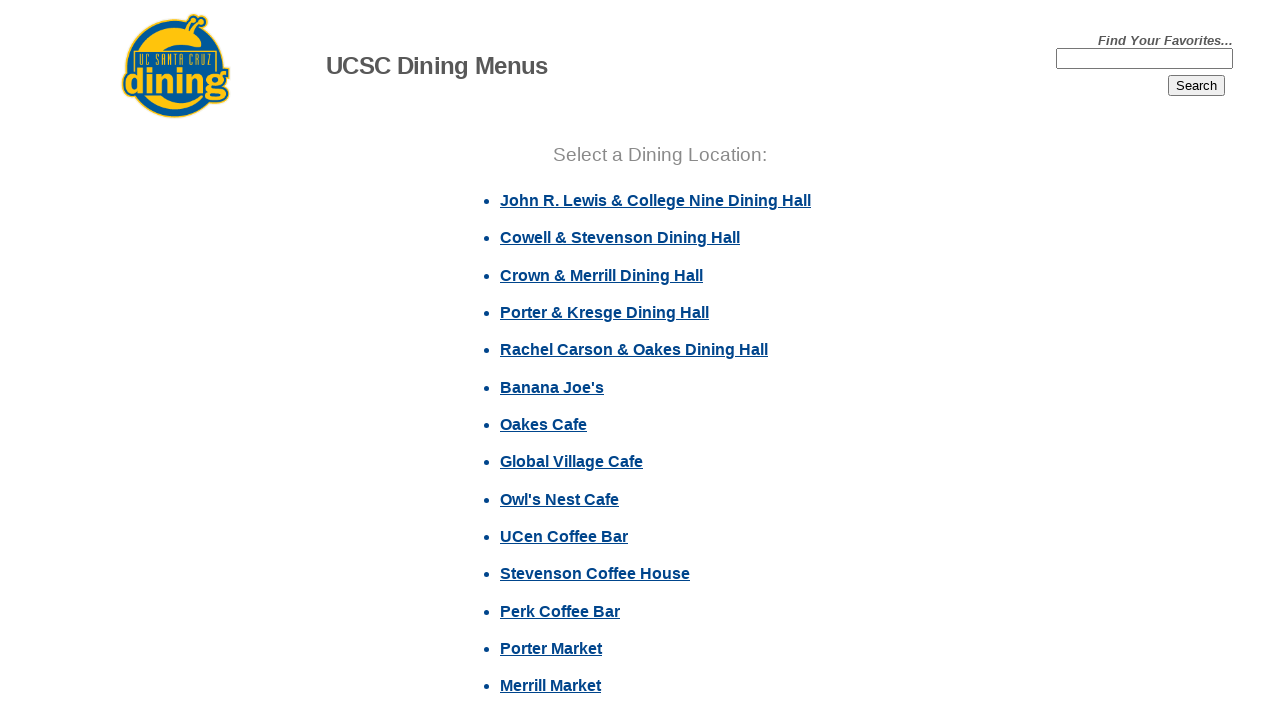

Waited for dining hall locations list to load
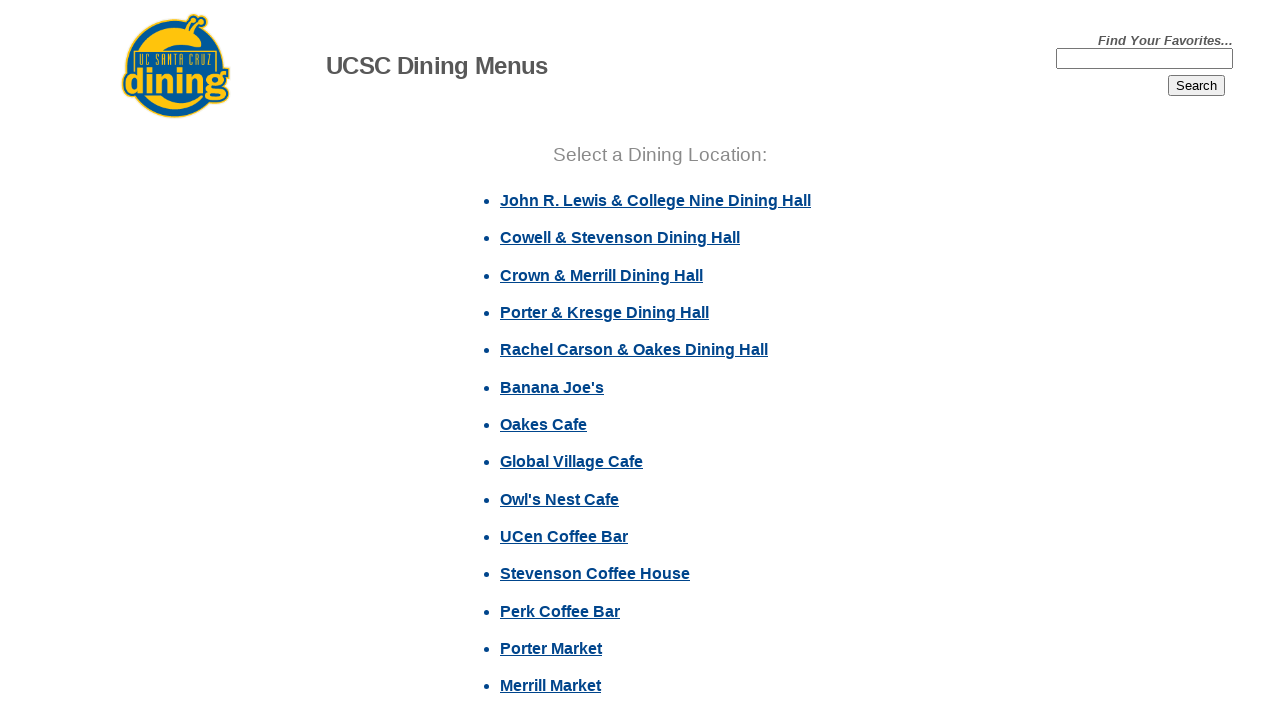

Located John R. Lewis & College Nine Dining Hall link
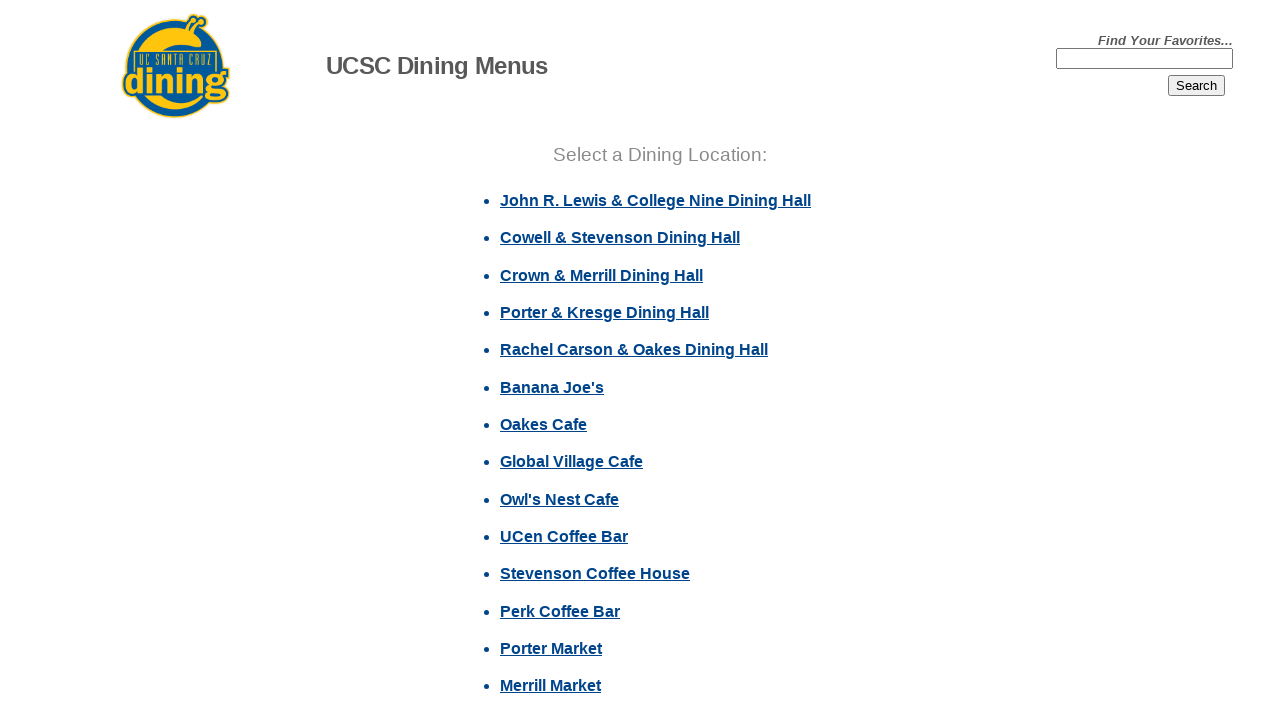

Clicked on John R. Lewis & College Nine Dining Hall link at (656, 200) on li.locations a >> internal:has-text="John R. Lewis & College Nine Dining Hall"i 
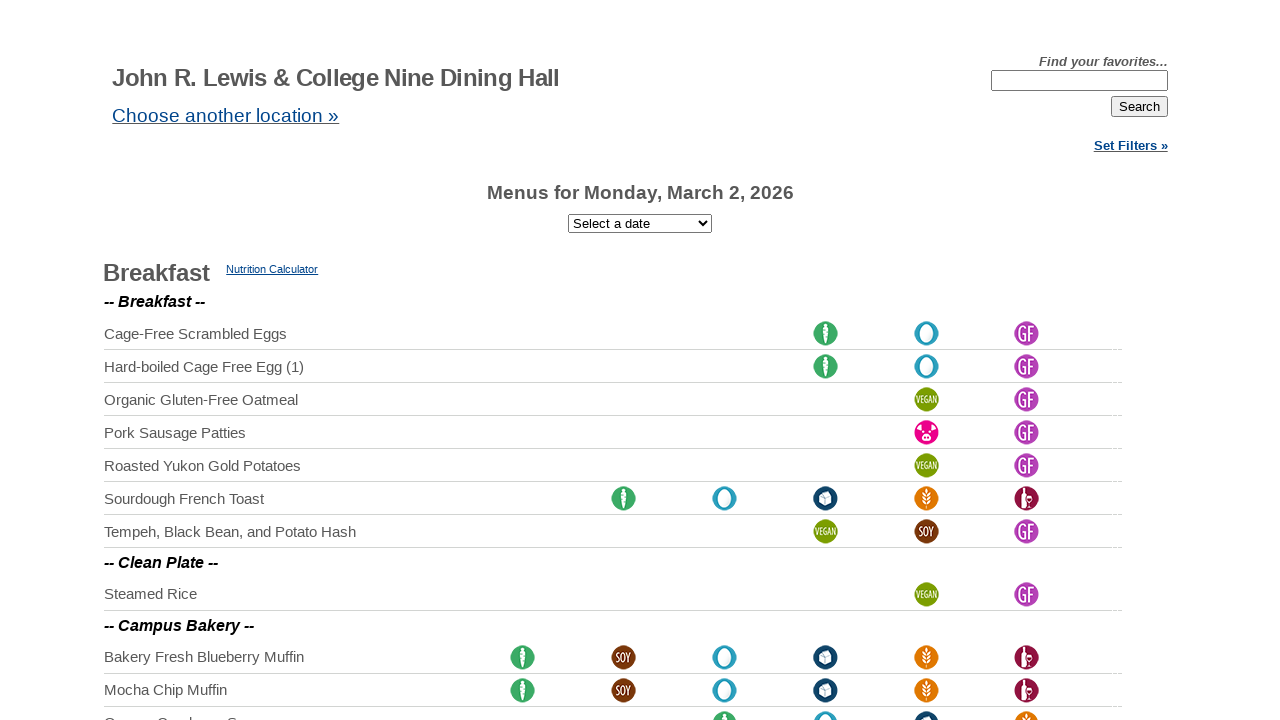

Waited for menu content to load (meal headers or recipe entries)
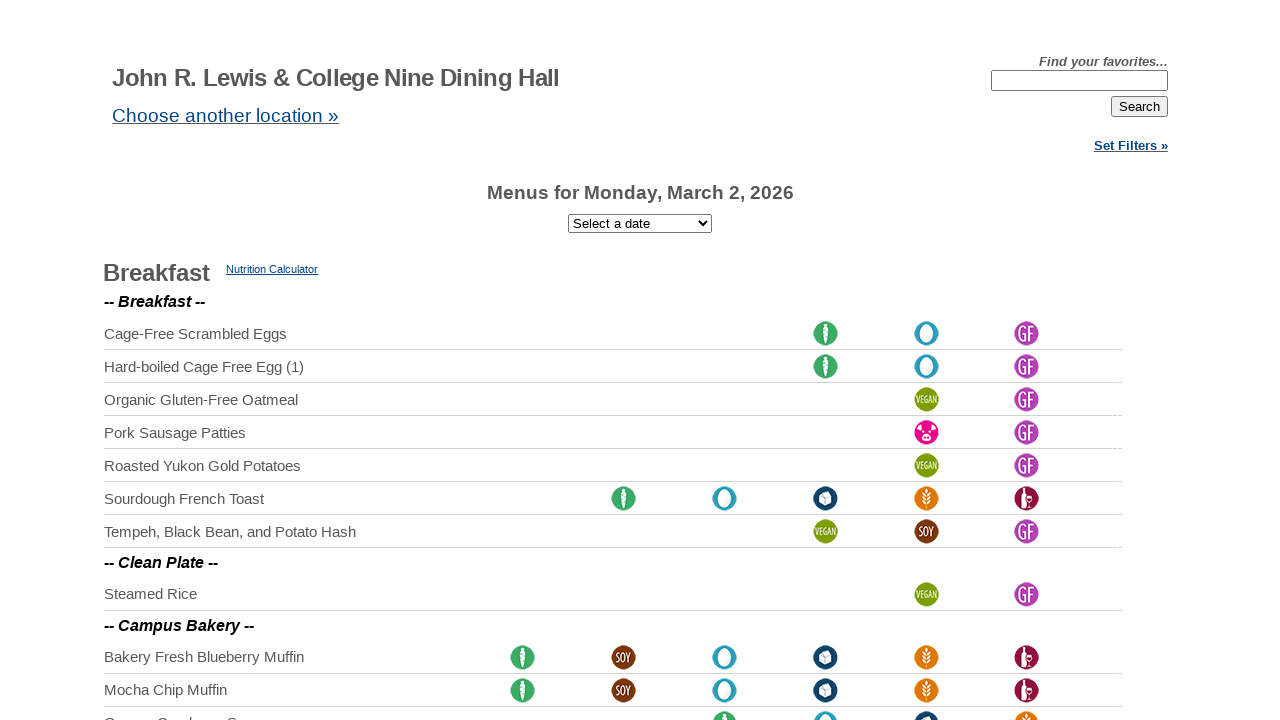

Verified meal sections are visible
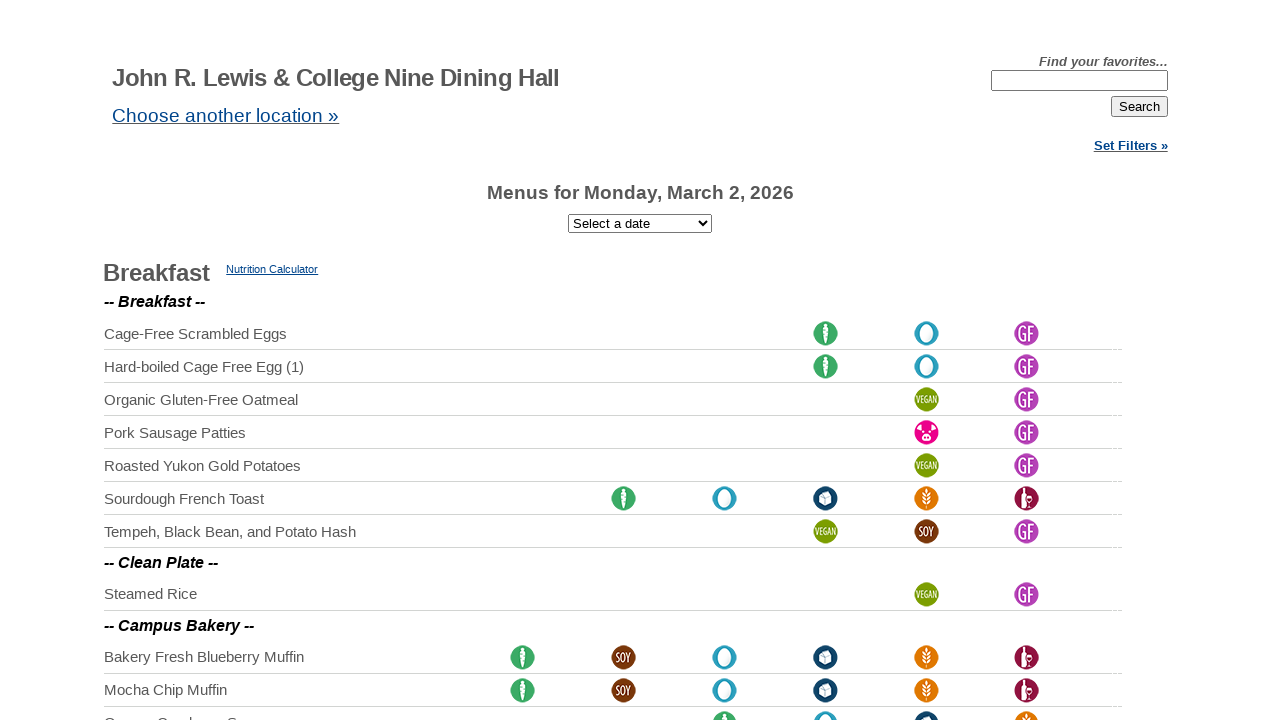

Verified menu items and recipes are displayed
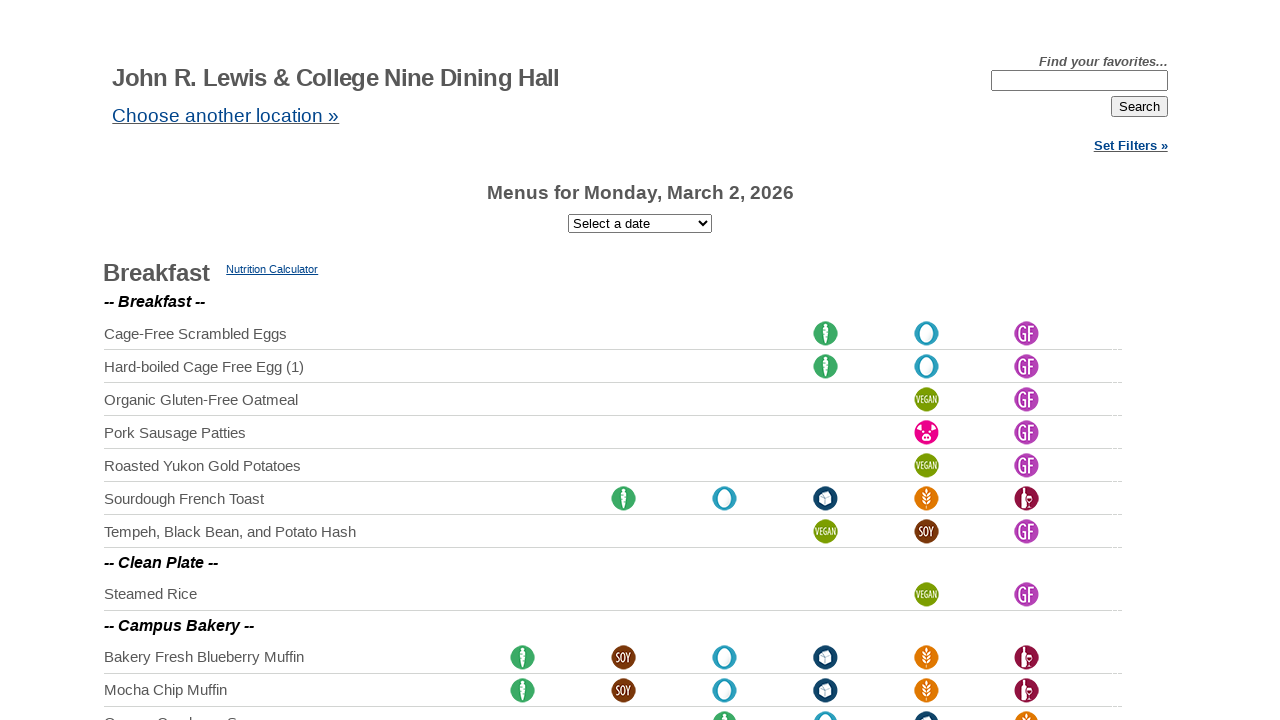

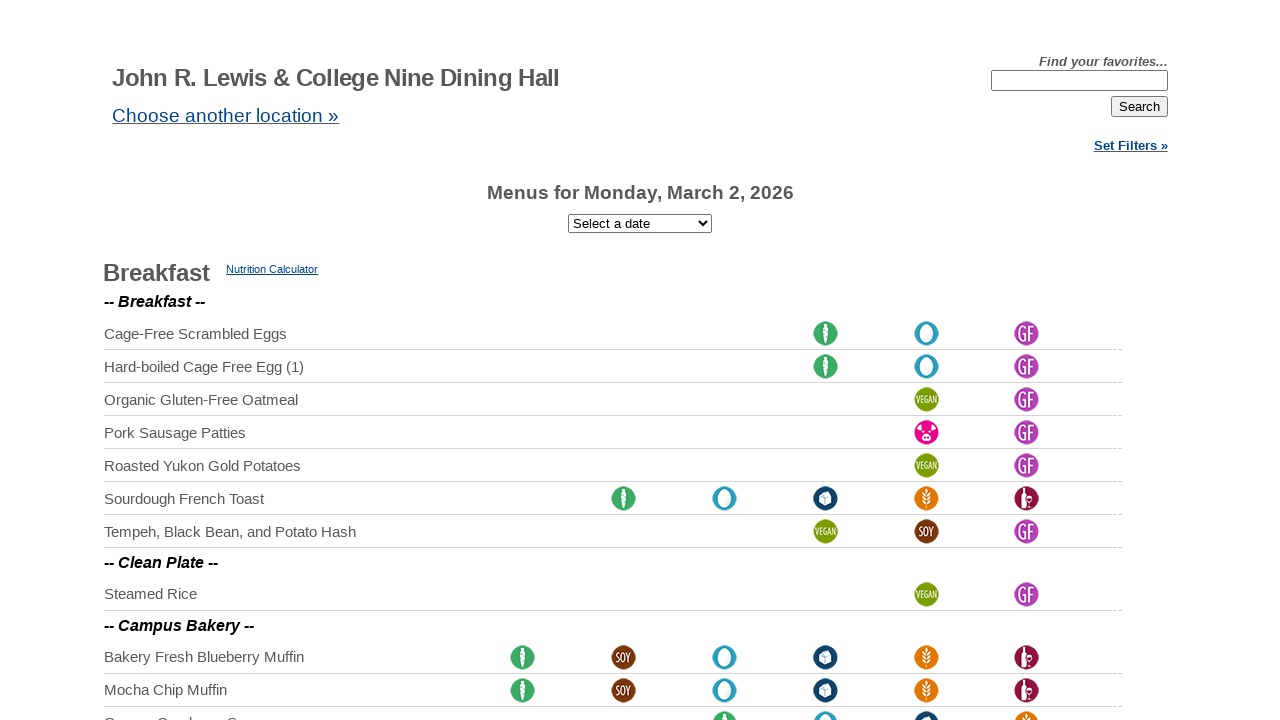